Verifies that the ICC Cricket website URL contains 'cricket' and that the logo element is visible on the page

Starting URL: https://www.icc-cricket.com/

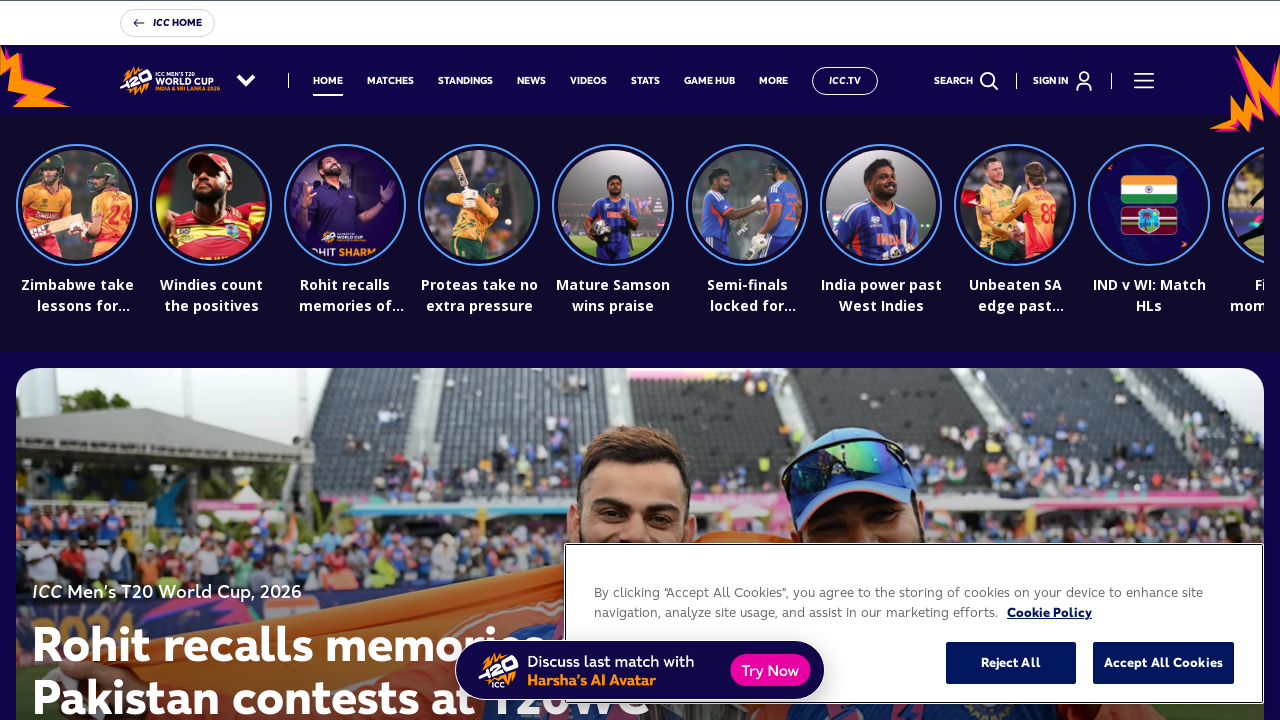

Navigated to ICC Cricket website at https://www.icc-cricket.com/
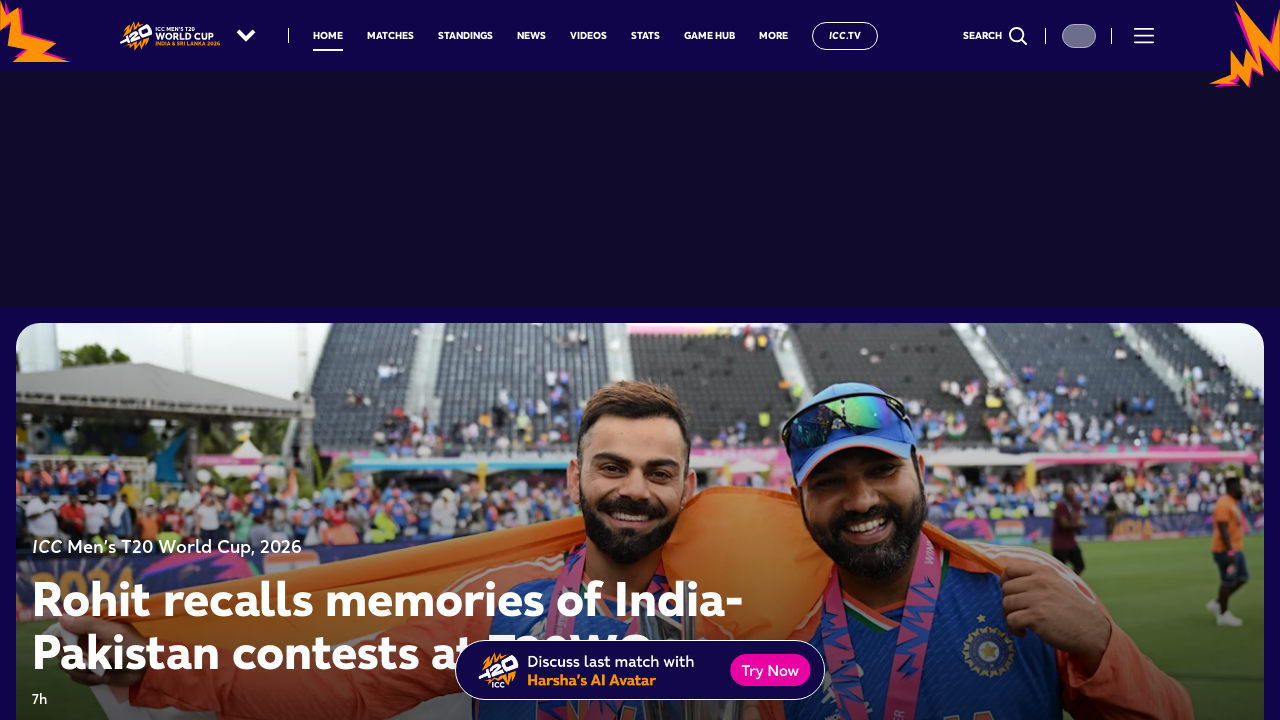

Verified that URL contains 'cricket'
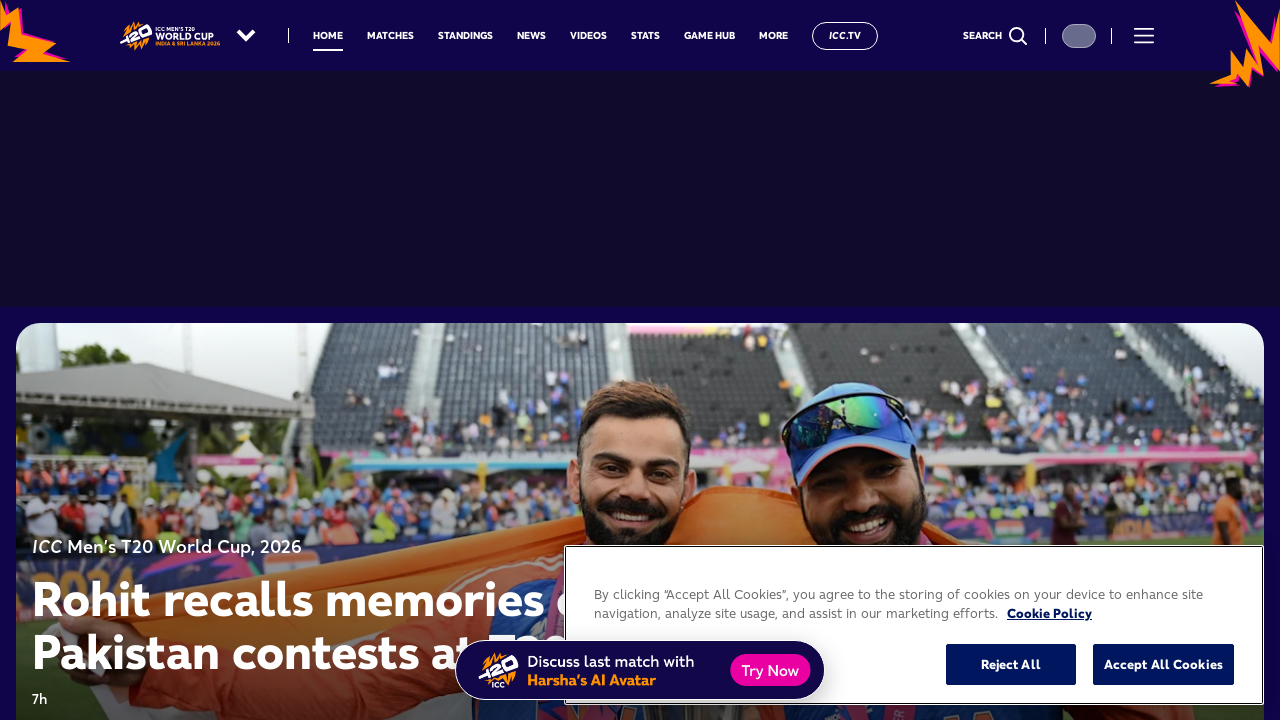

Verified that logo element is visible on the page
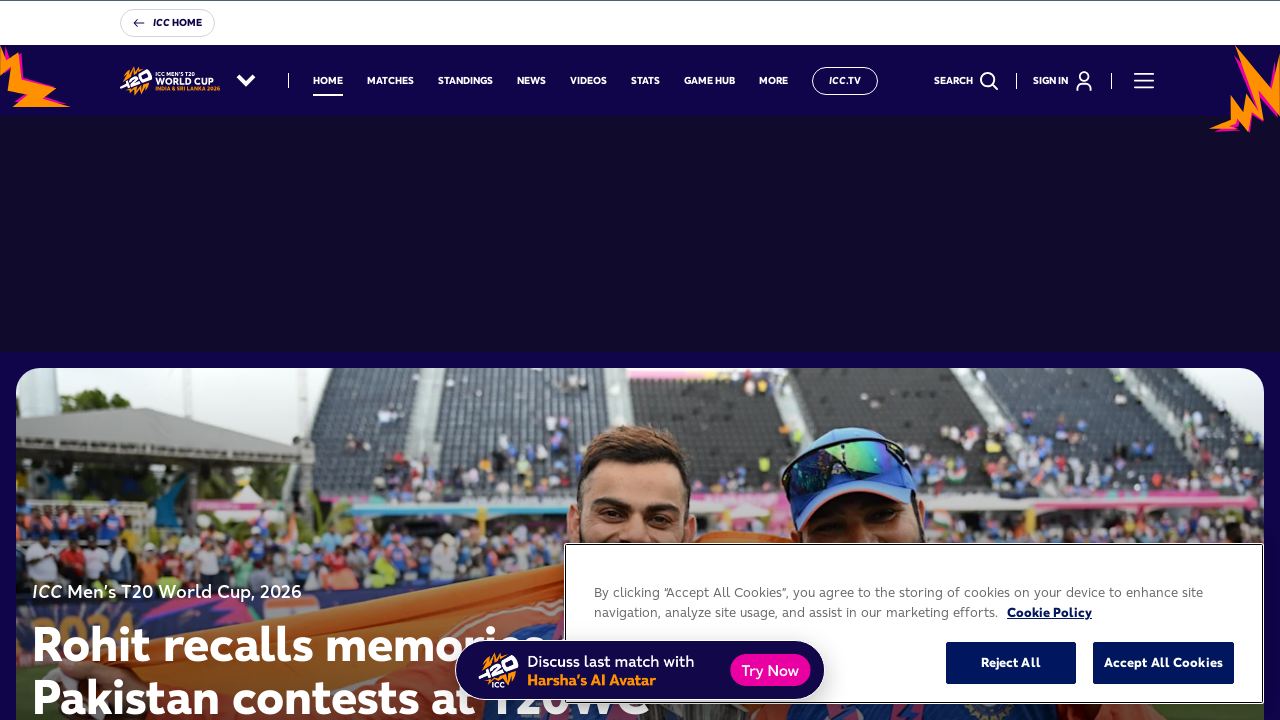

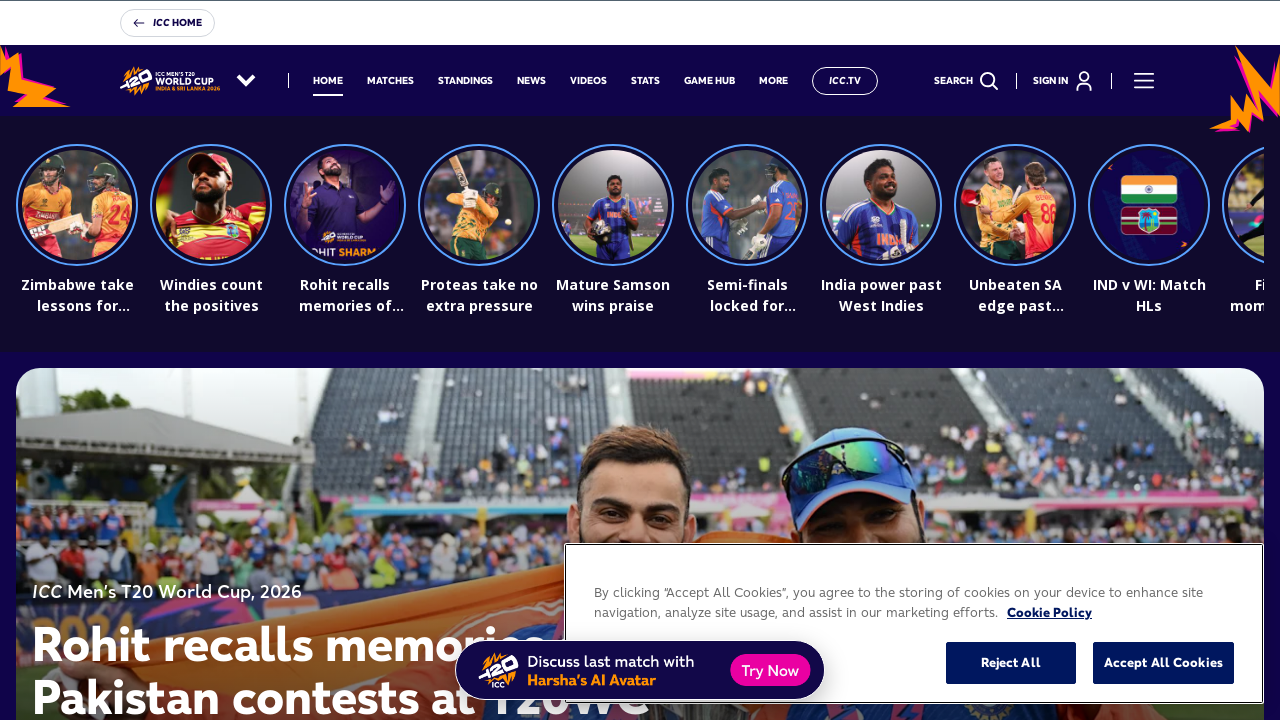